Tests a registration form by filling in various fields including first name, last name, password, phone number, and selecting a hobby checkbox

Starting URL: https://demo.automationtesting.in/Register.html

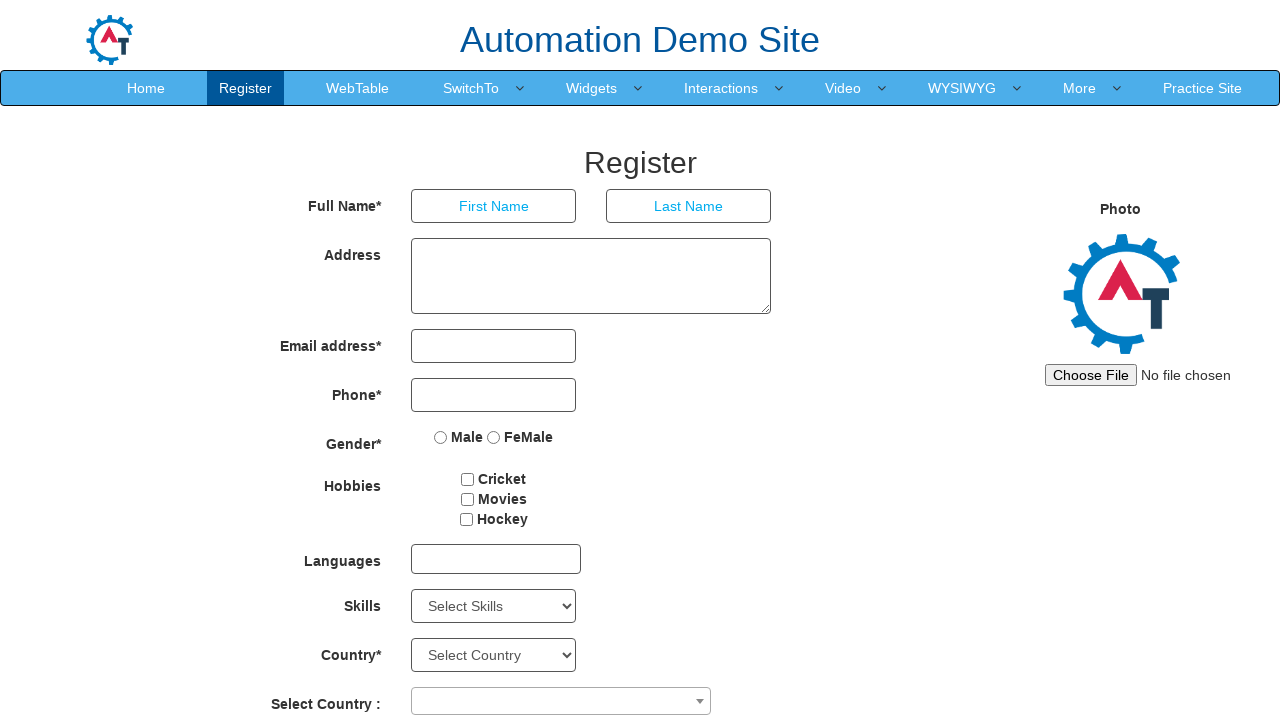

Filled first name field with 'Tom' on input[placeholder='First Name']
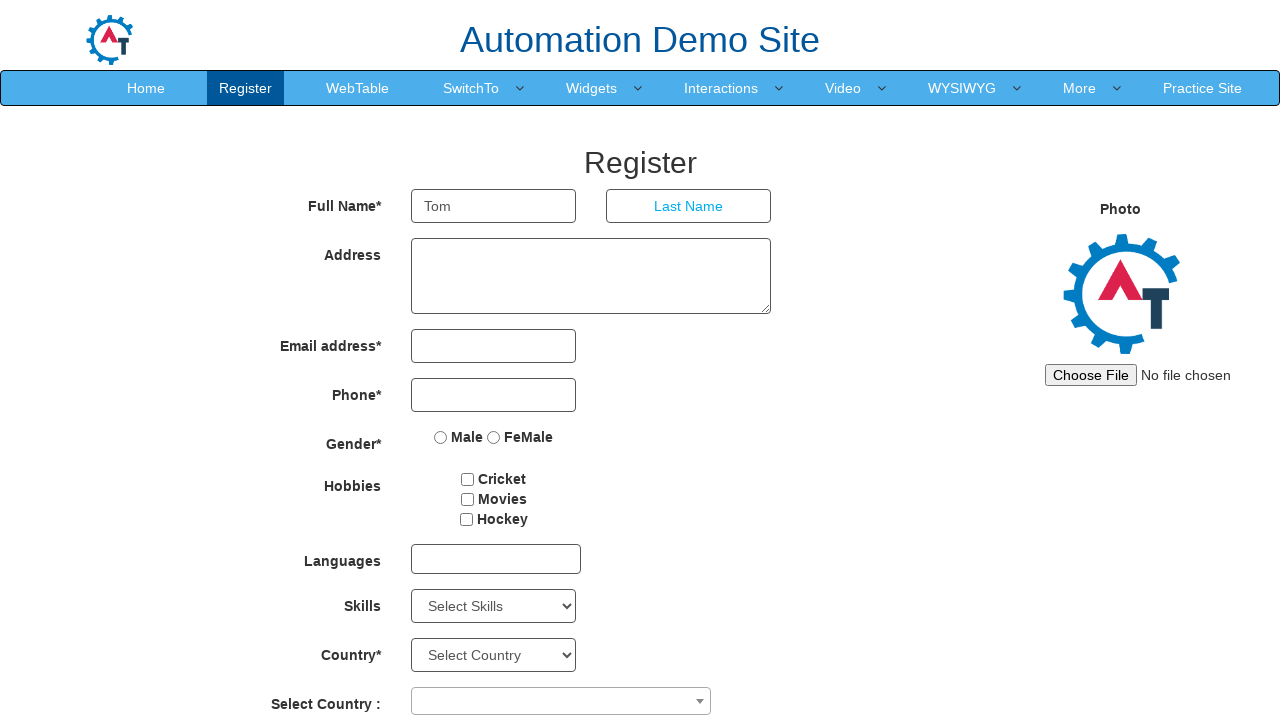

Filled last name field with 'Peter' on input[placeholder='Last Name']
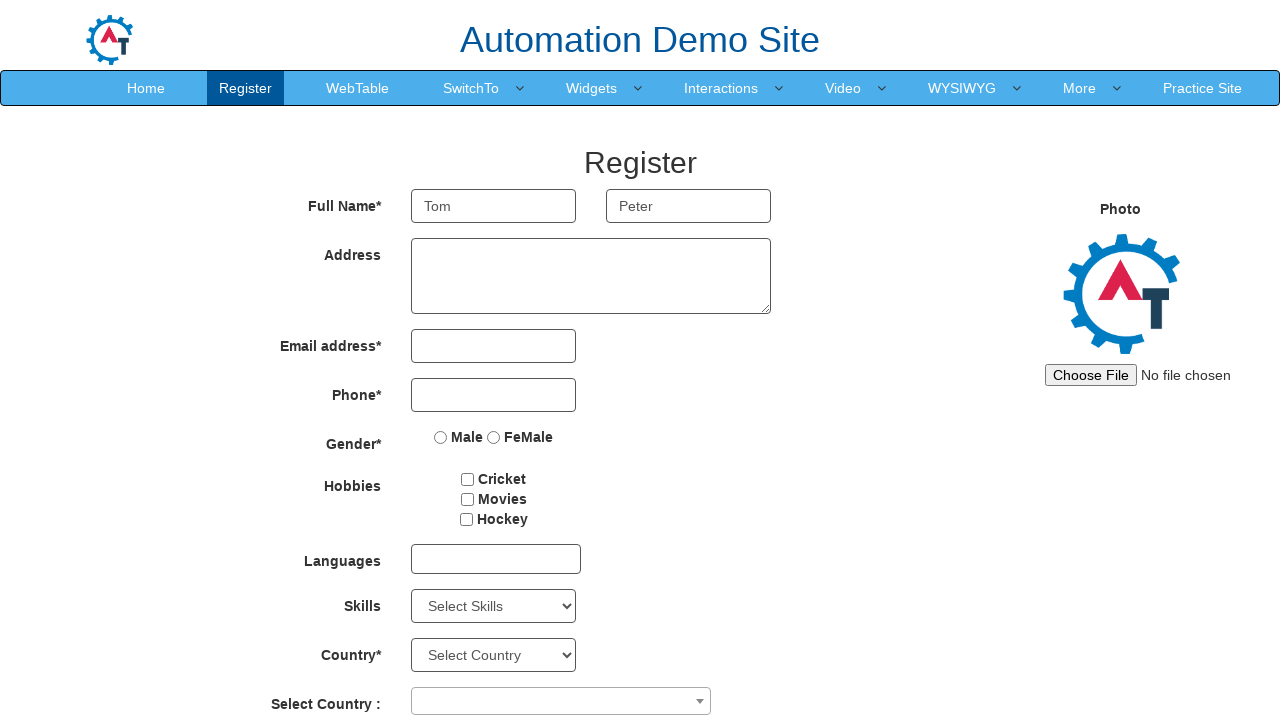

Checked hobby checkbox at (468, 479) on #checkbox1
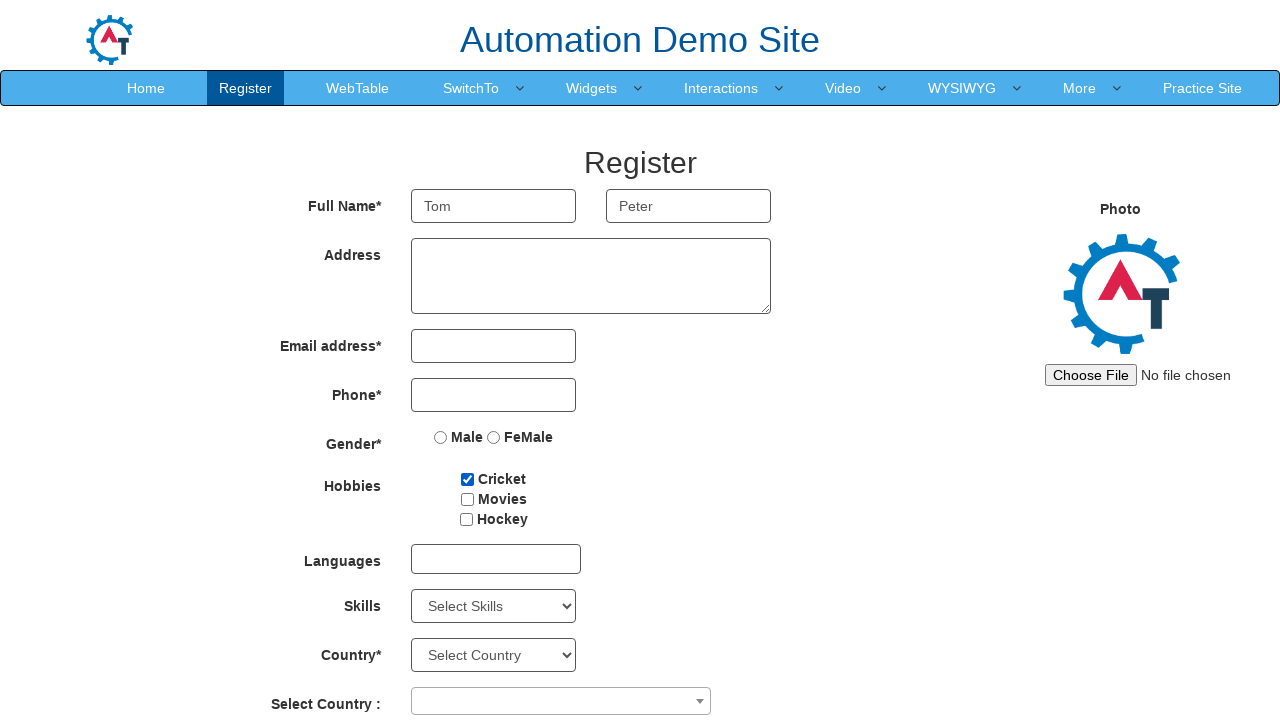

Filled password field on #firstpassword
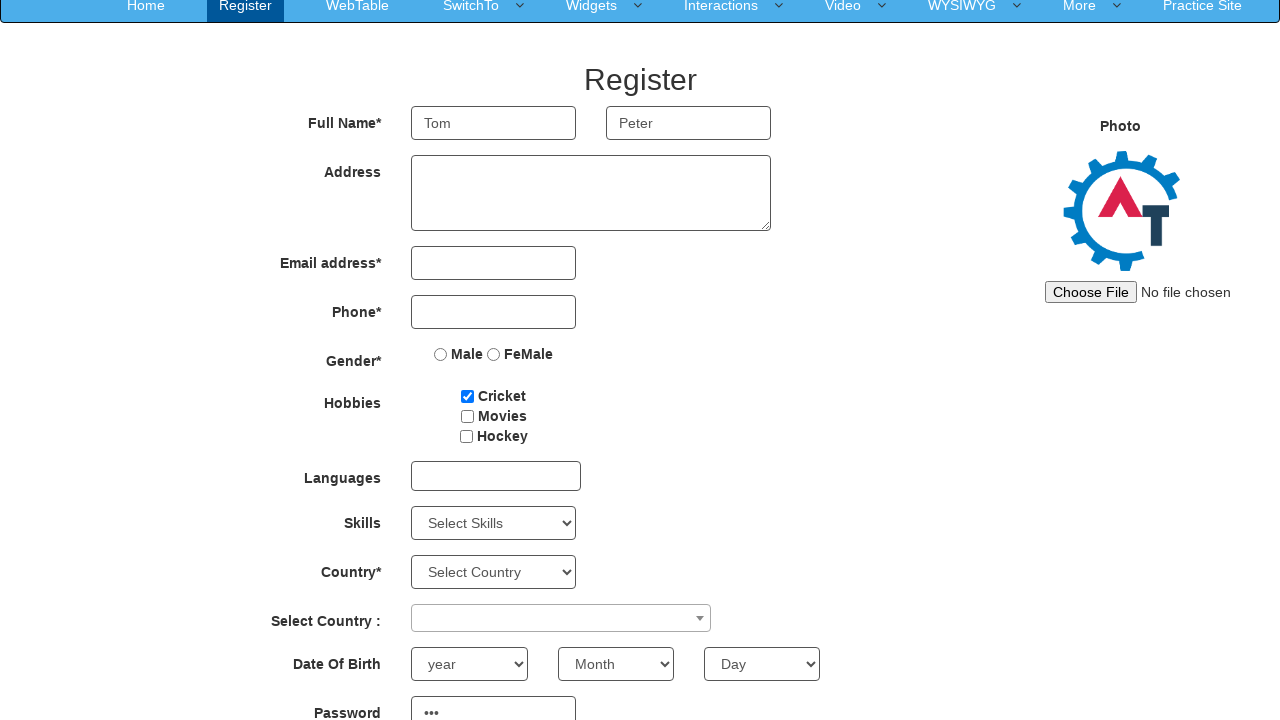

Filled phone number field with '98765432669' on input[ng-model='Phone']
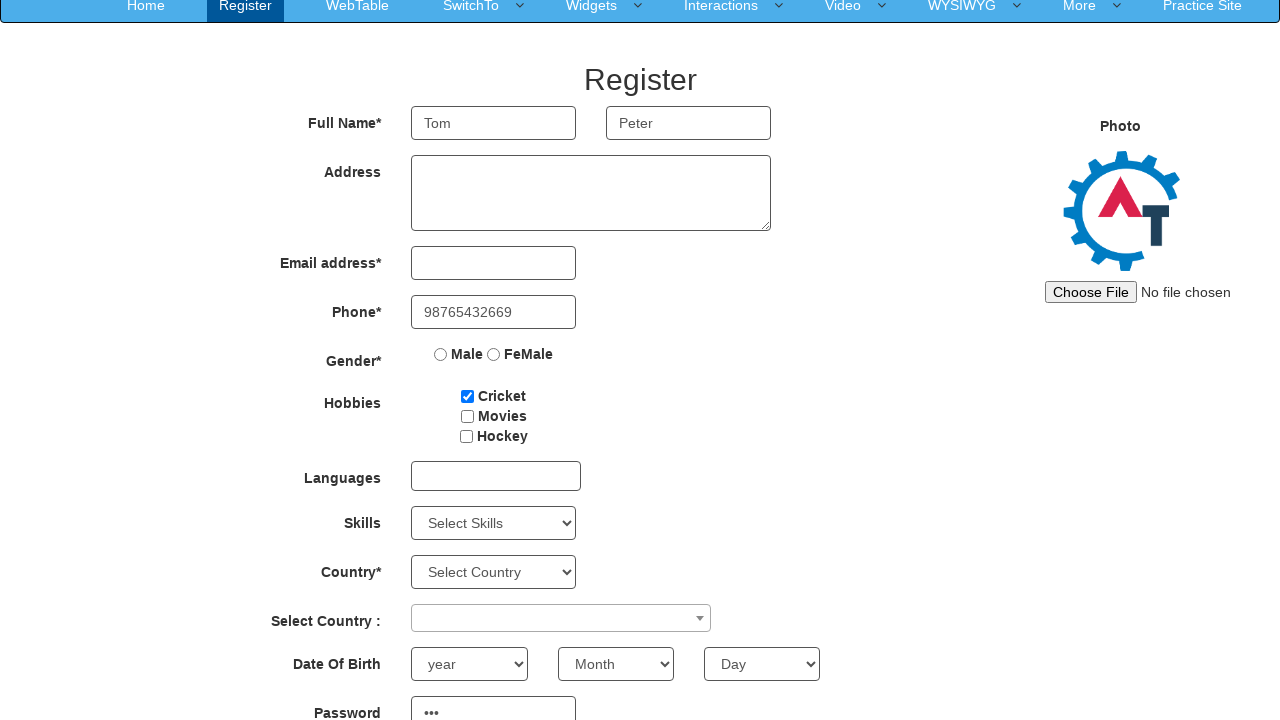

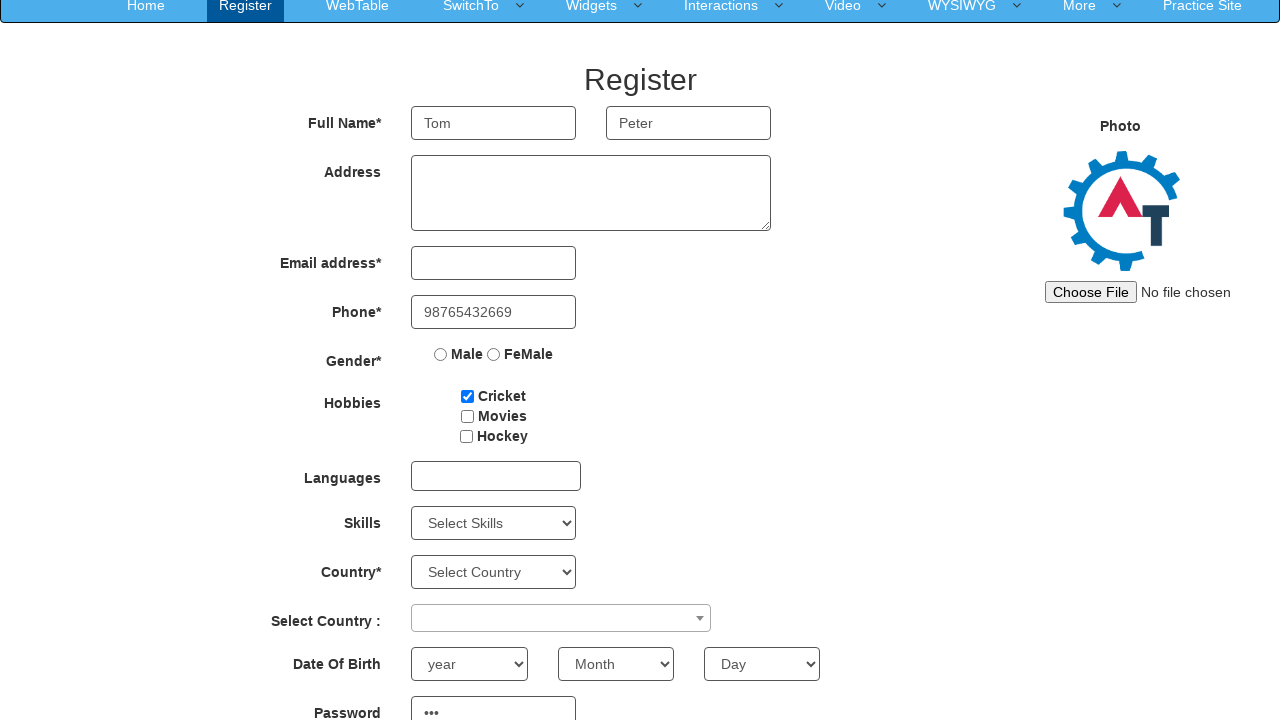